Tests window handling functionality by clicking a link that opens a new window and verifying the new window's title

Starting URL: https://practice.cydeo.com/windows

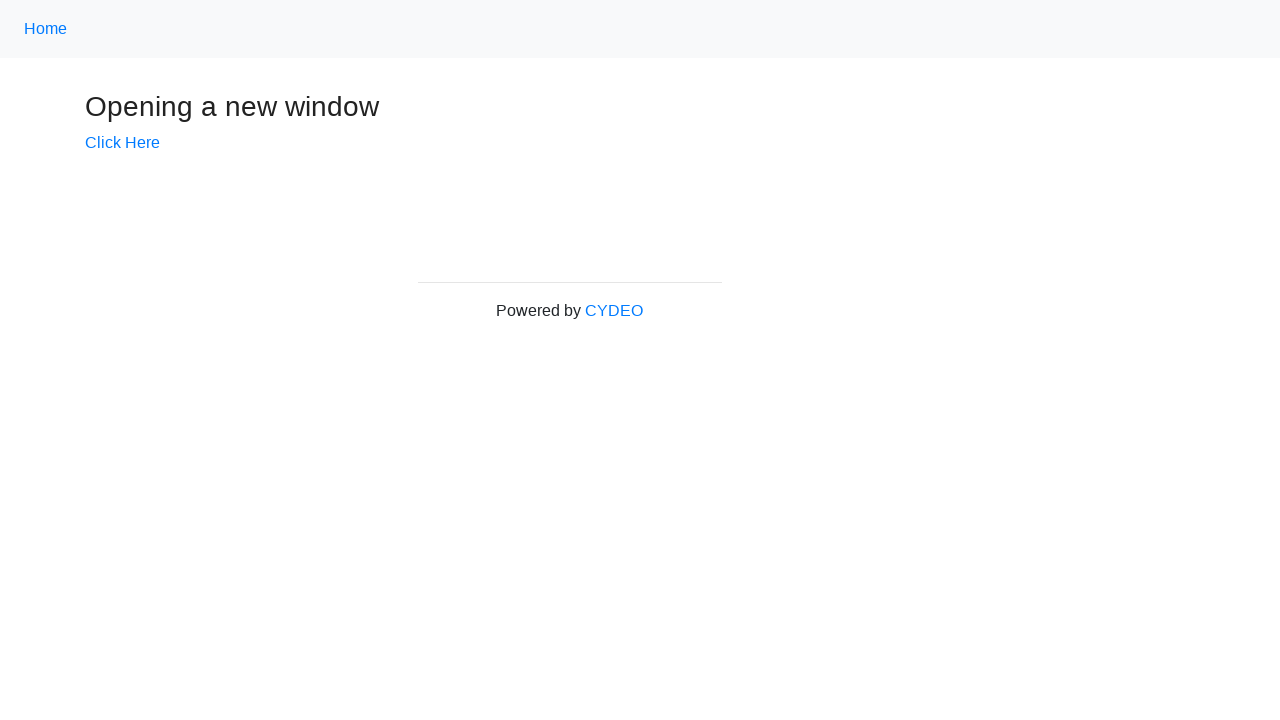

Verified initial page title is 'Windows'
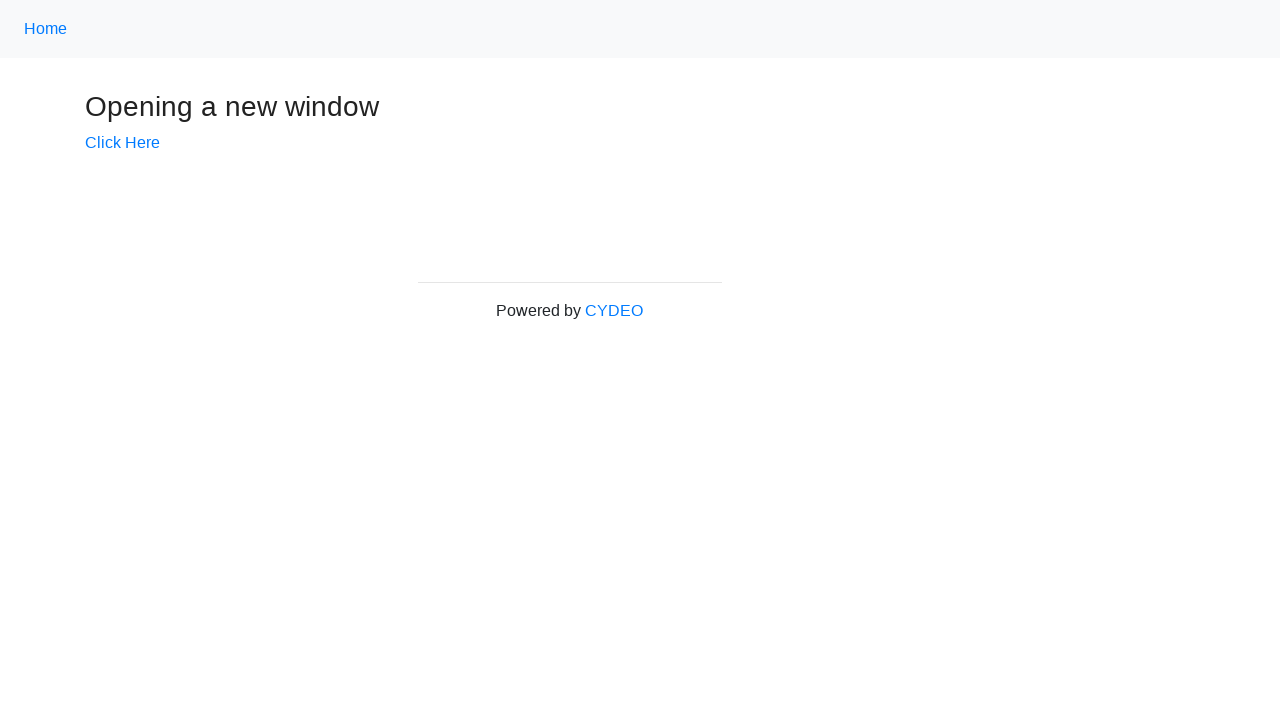

Clicked 'Click Here' link to open new window at (122, 143) on xpath=//a[.='Click Here']
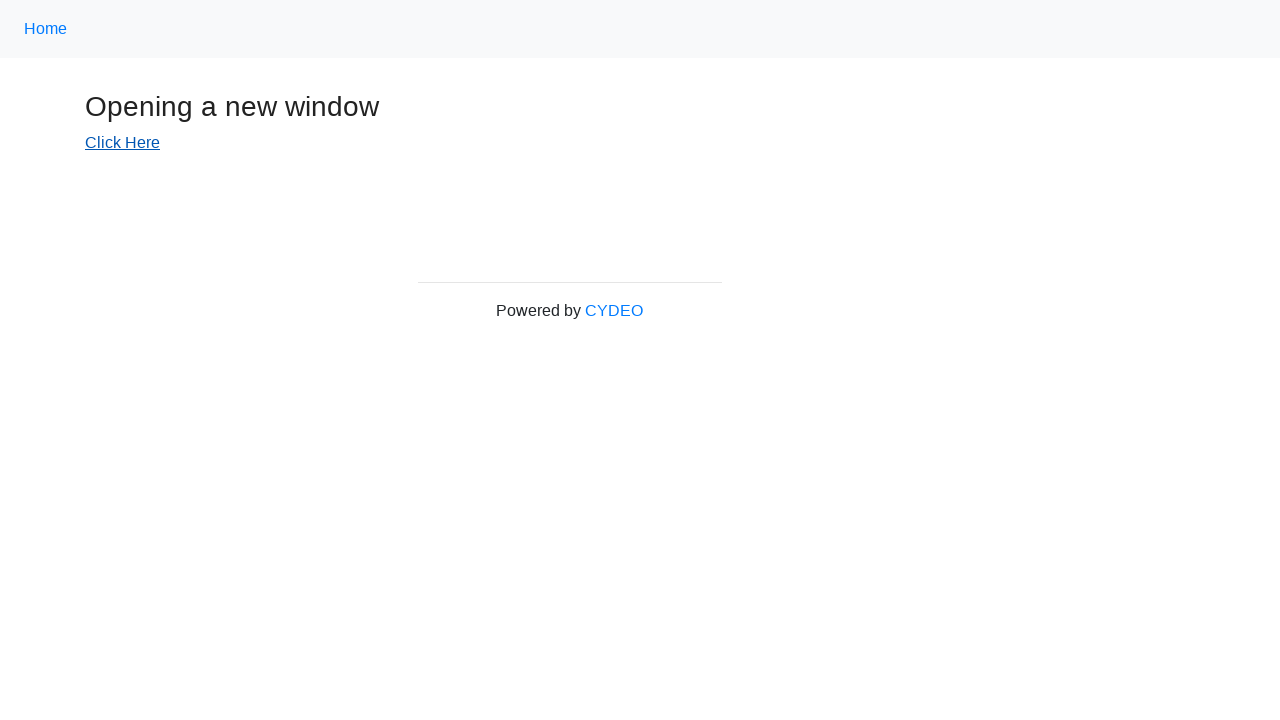

New window opened and captured
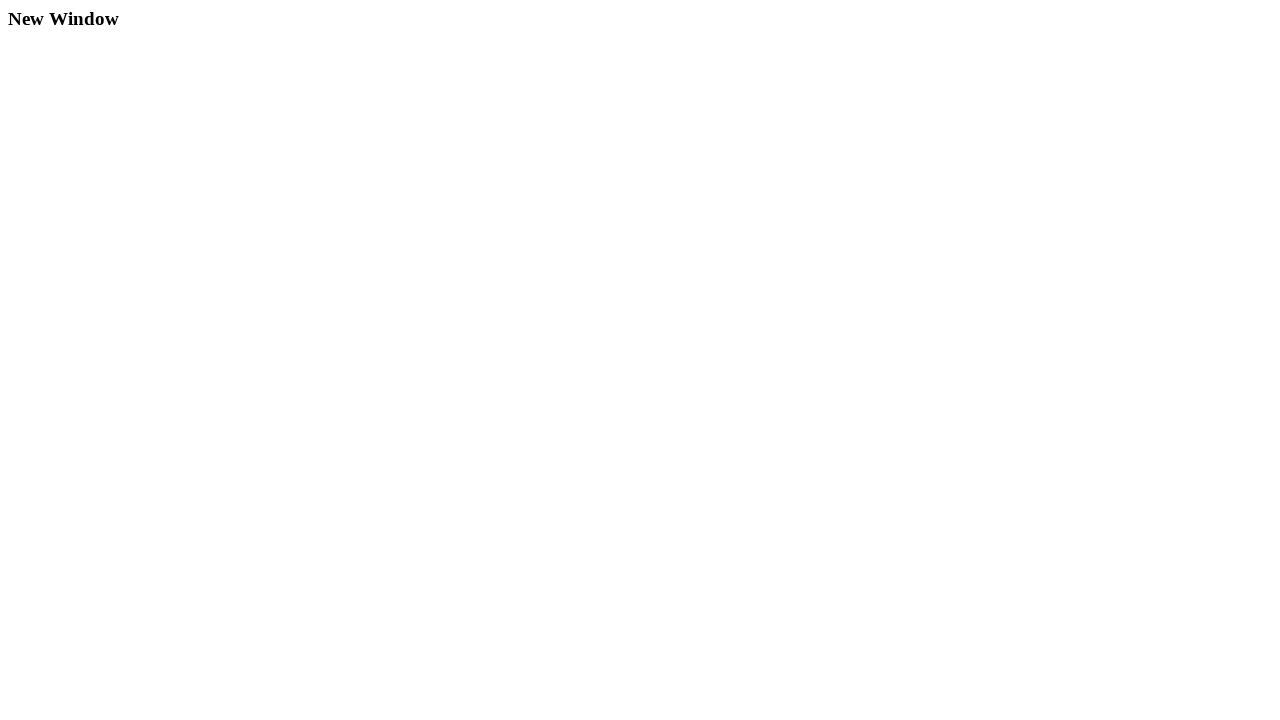

New window page load completed
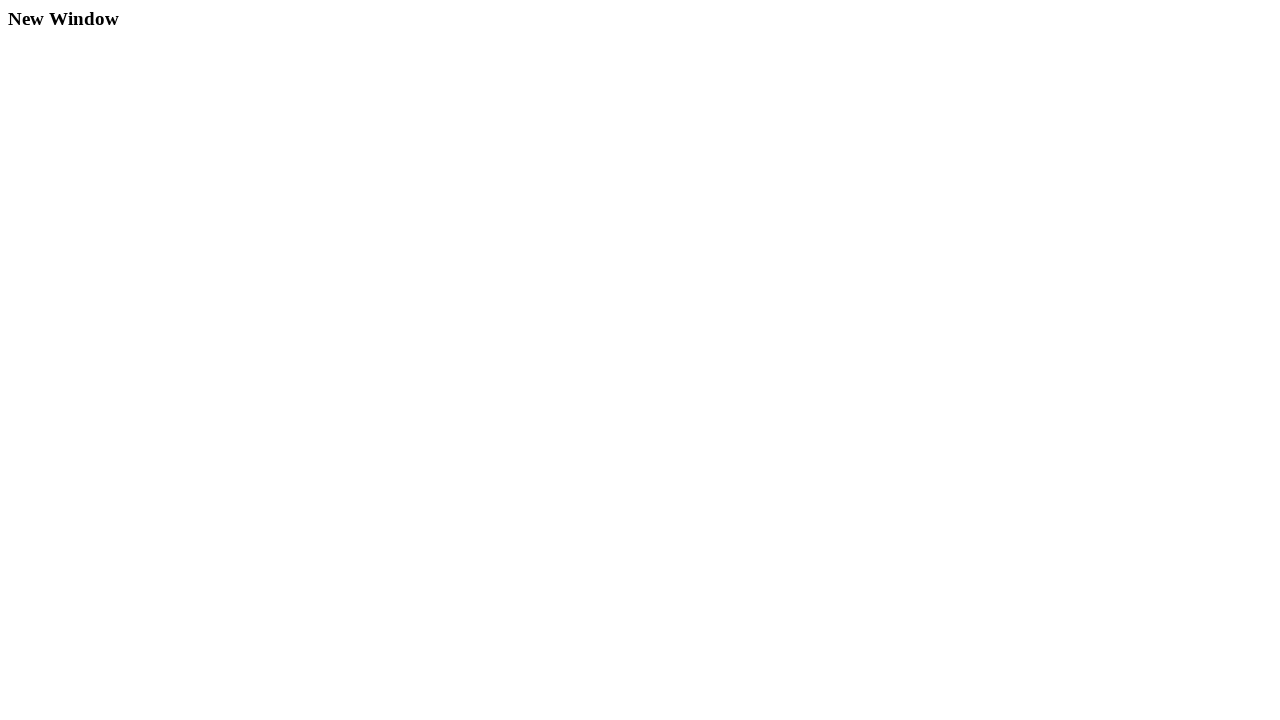

Verified new window title is 'New Window'
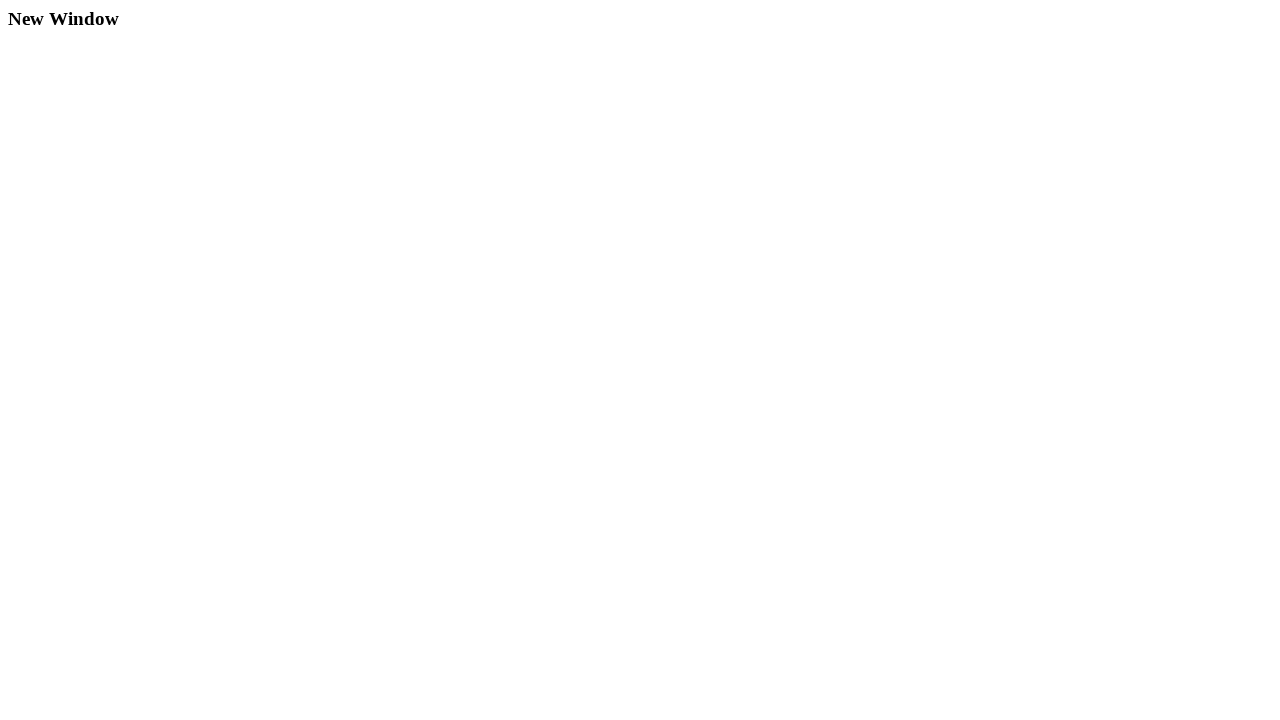

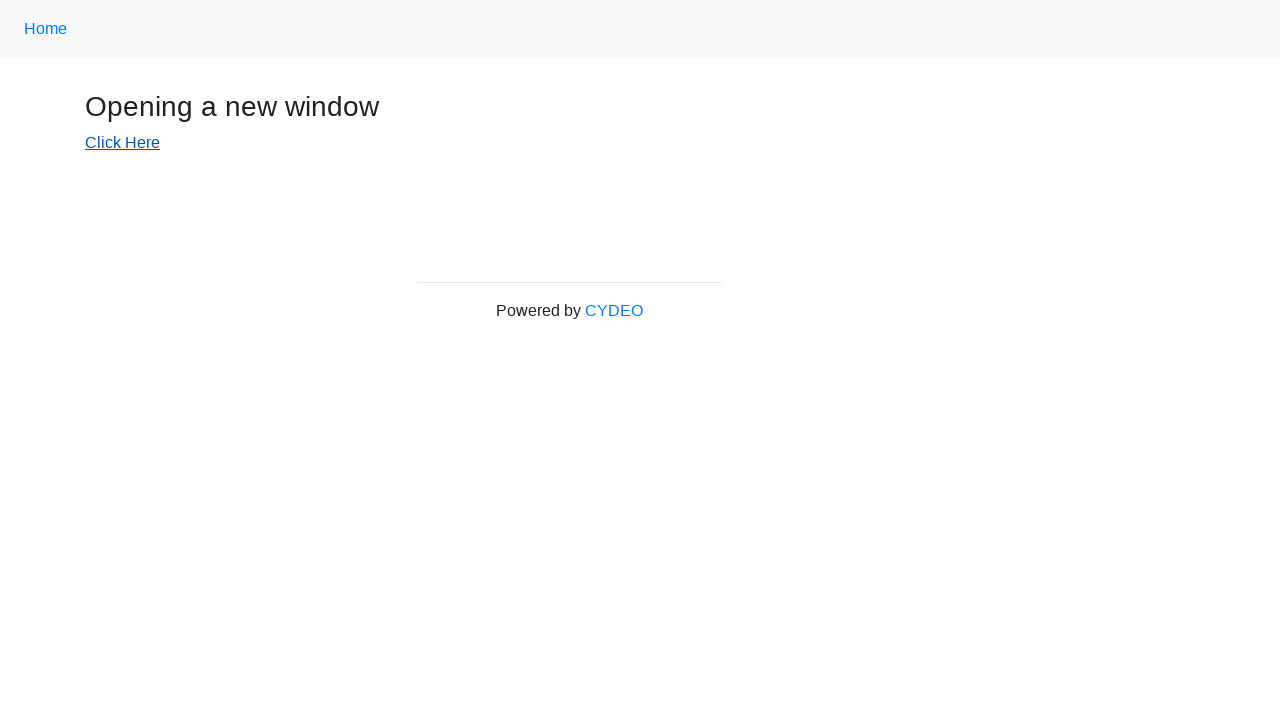